Tests PIN block translation tools on EMV Lab website by decrypting an encrypted PIN block, converting it, and then encrypting it back to verify the encryption/decryption cycle works correctly.

Starting URL: https://emvlab.org/

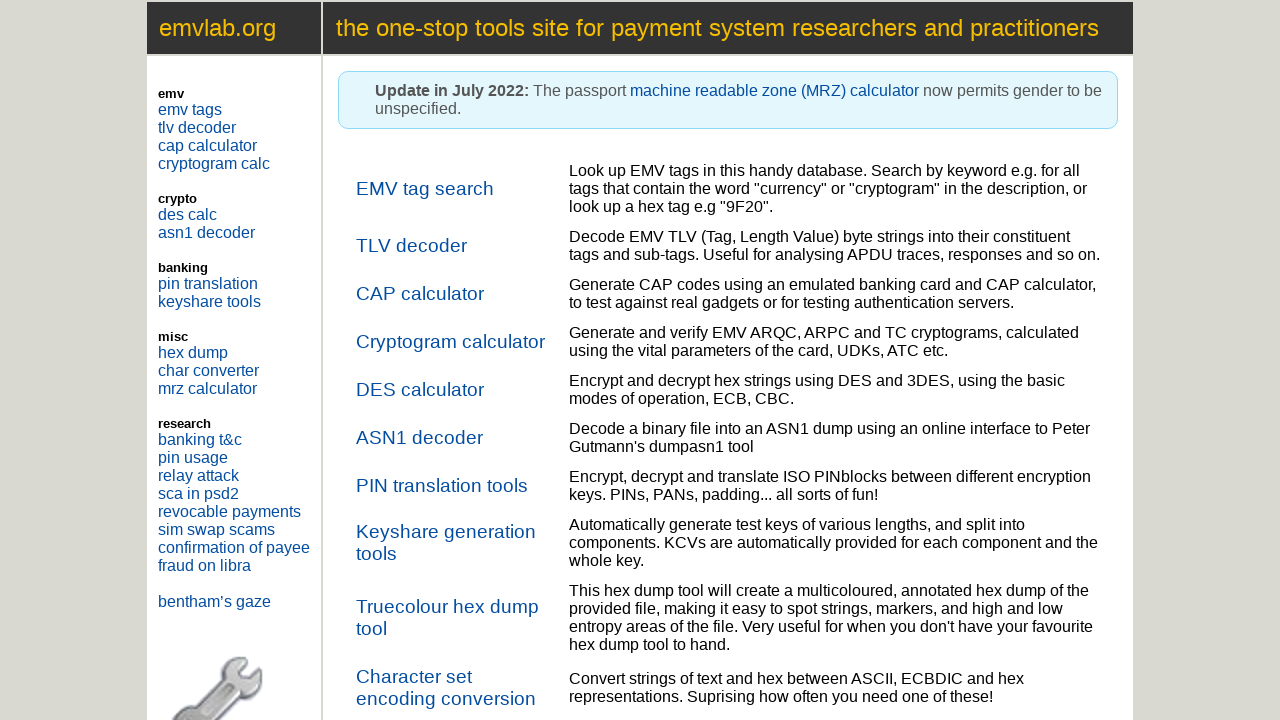

Clicked on PIN translation tools link at (442, 486) on internal:role=link[name="PIN translation tools"i]
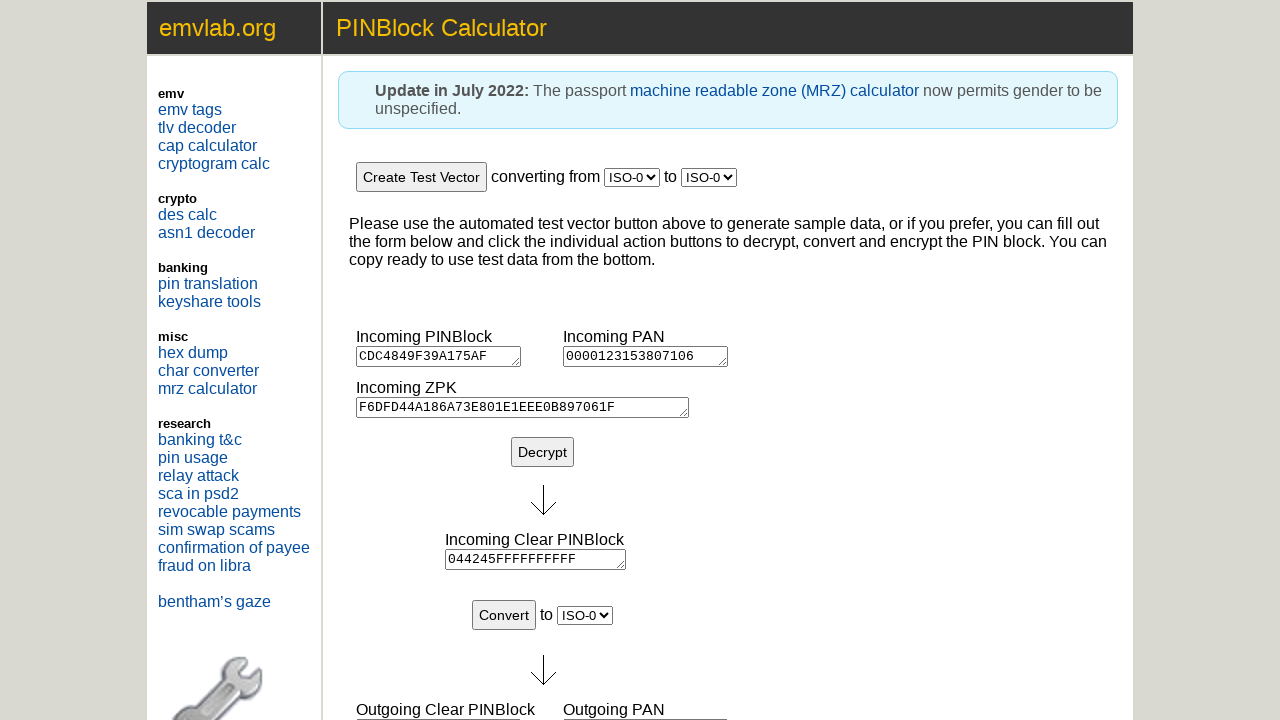

Clicked on encrypted PIN block input field at (439, 357) on #iepb
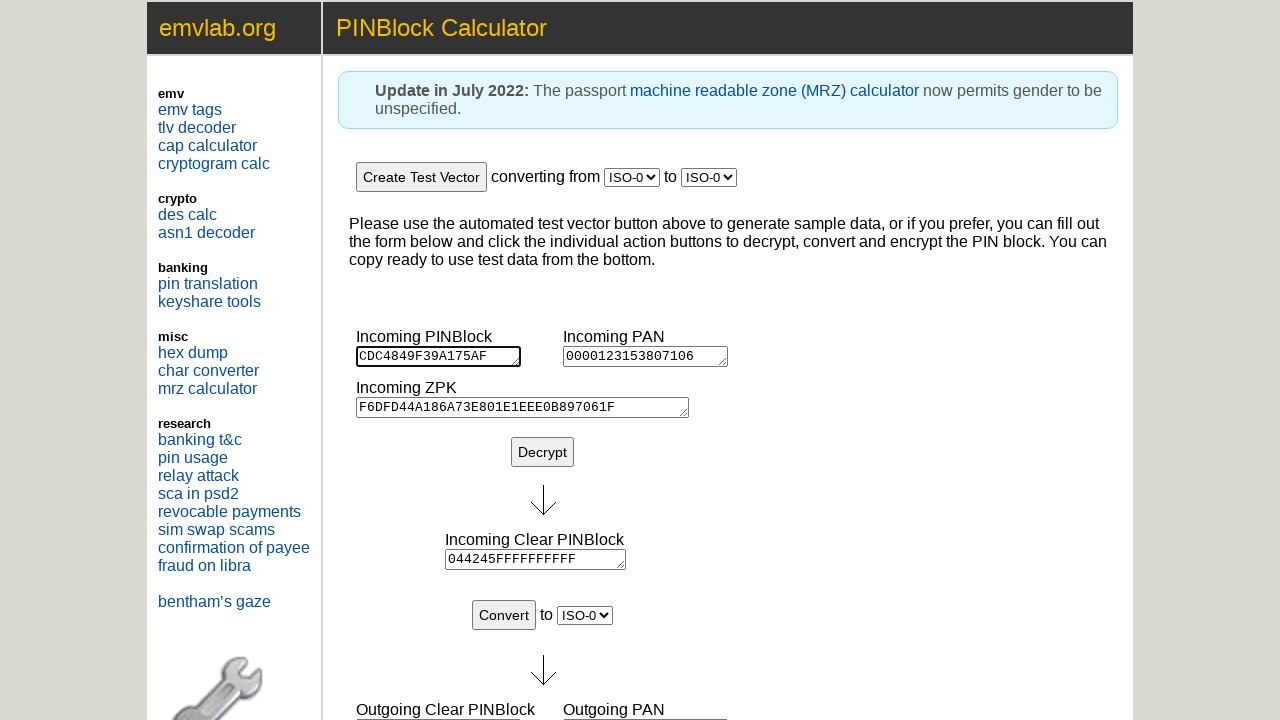

Cleared encrypted PIN block field on #iepb
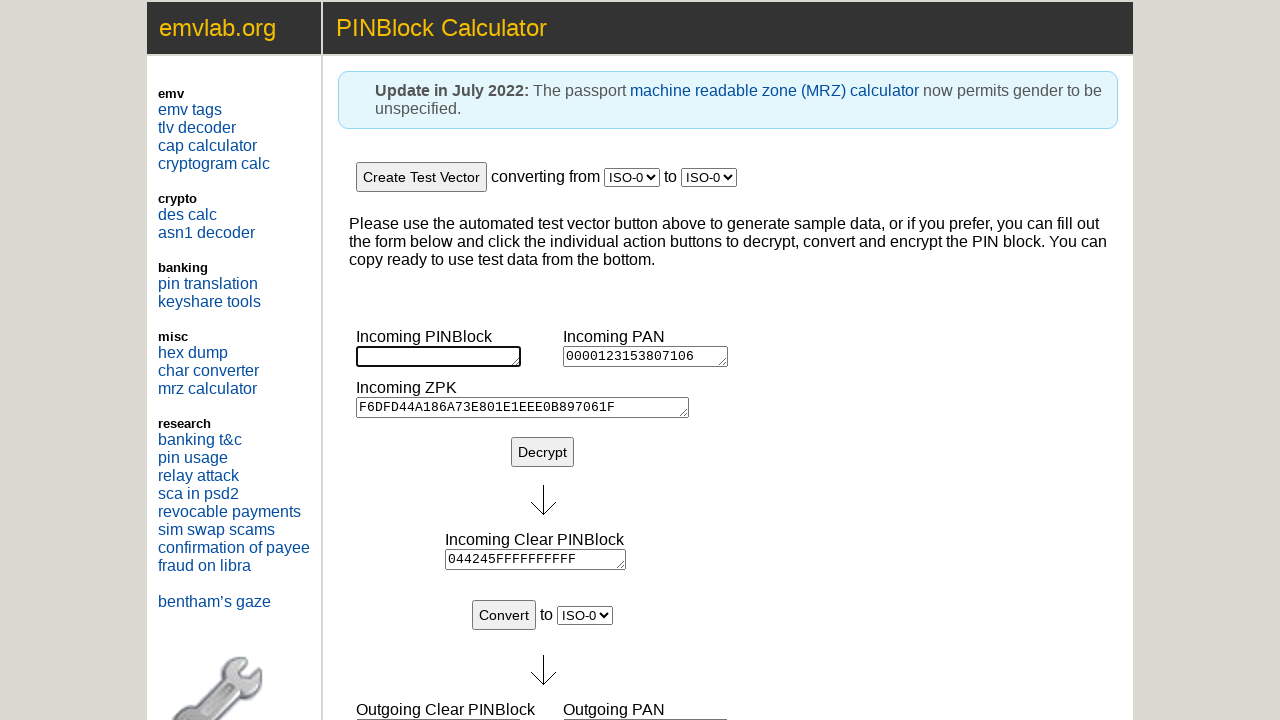

Filled encrypted PIN block field with '964FC4F590EBB4C7' on #iepb
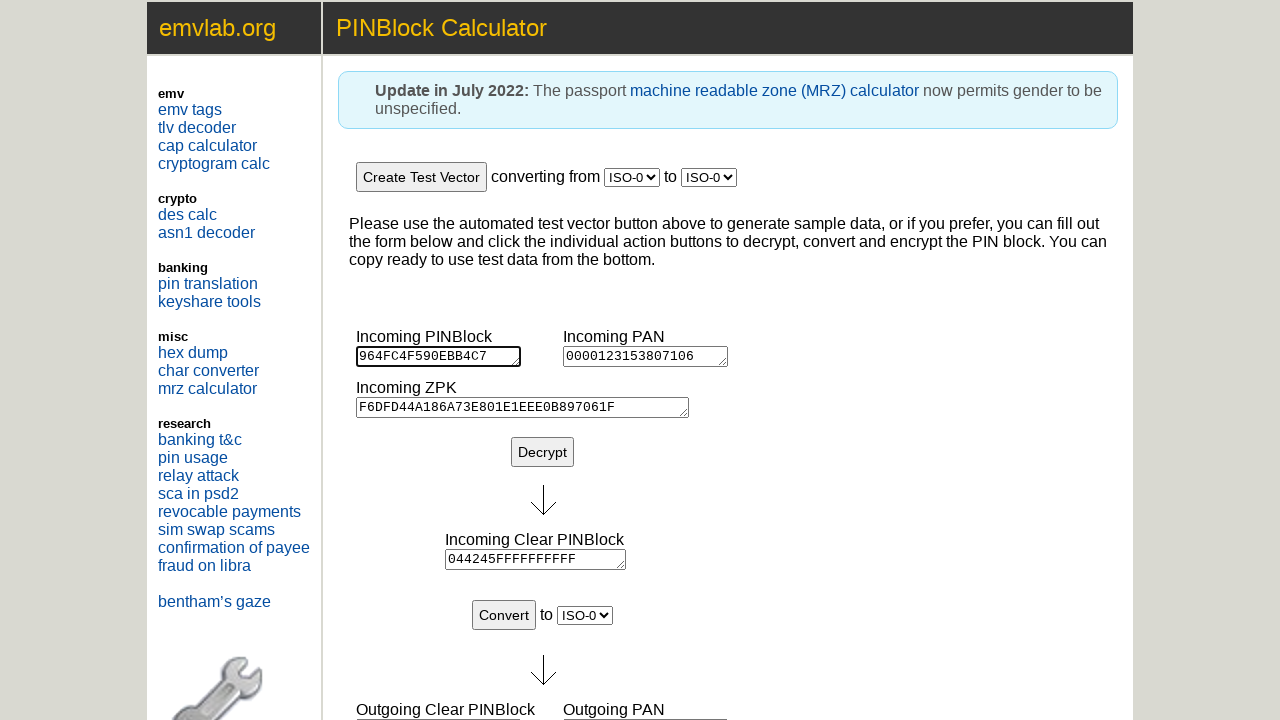

Clicked on PAN input field at (646, 357) on #ipan
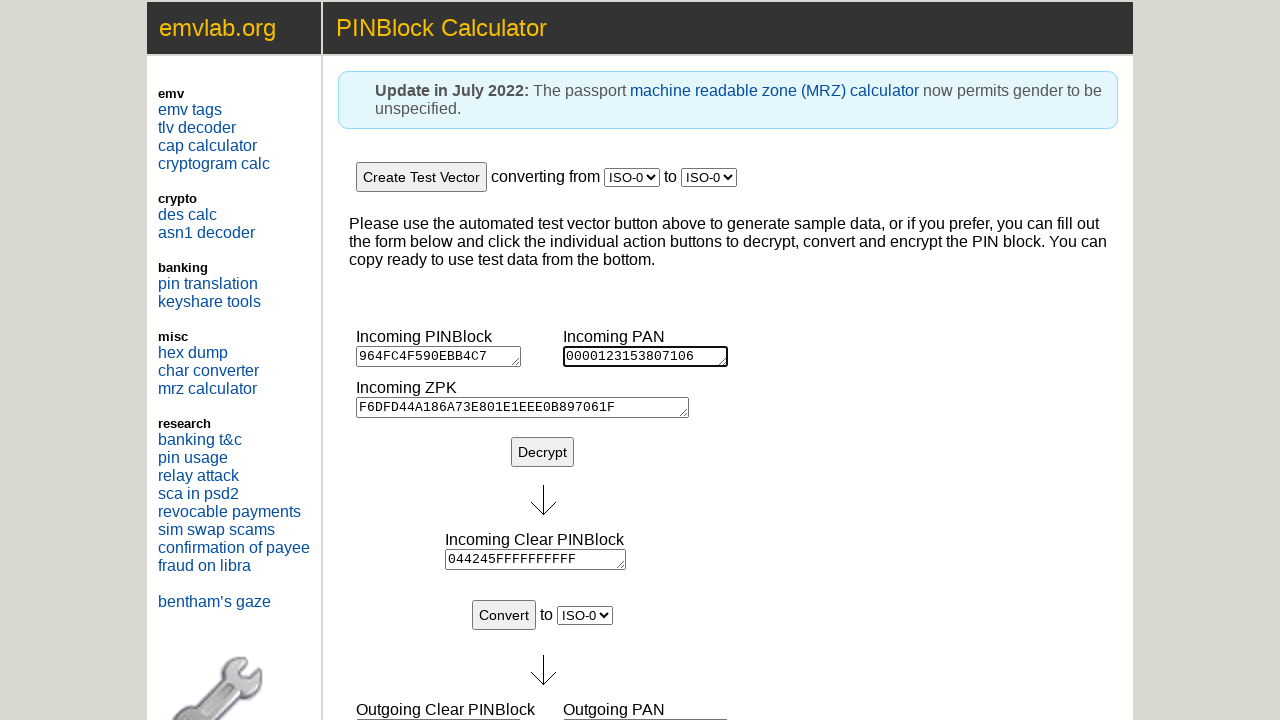

Cleared PAN field on #ipan
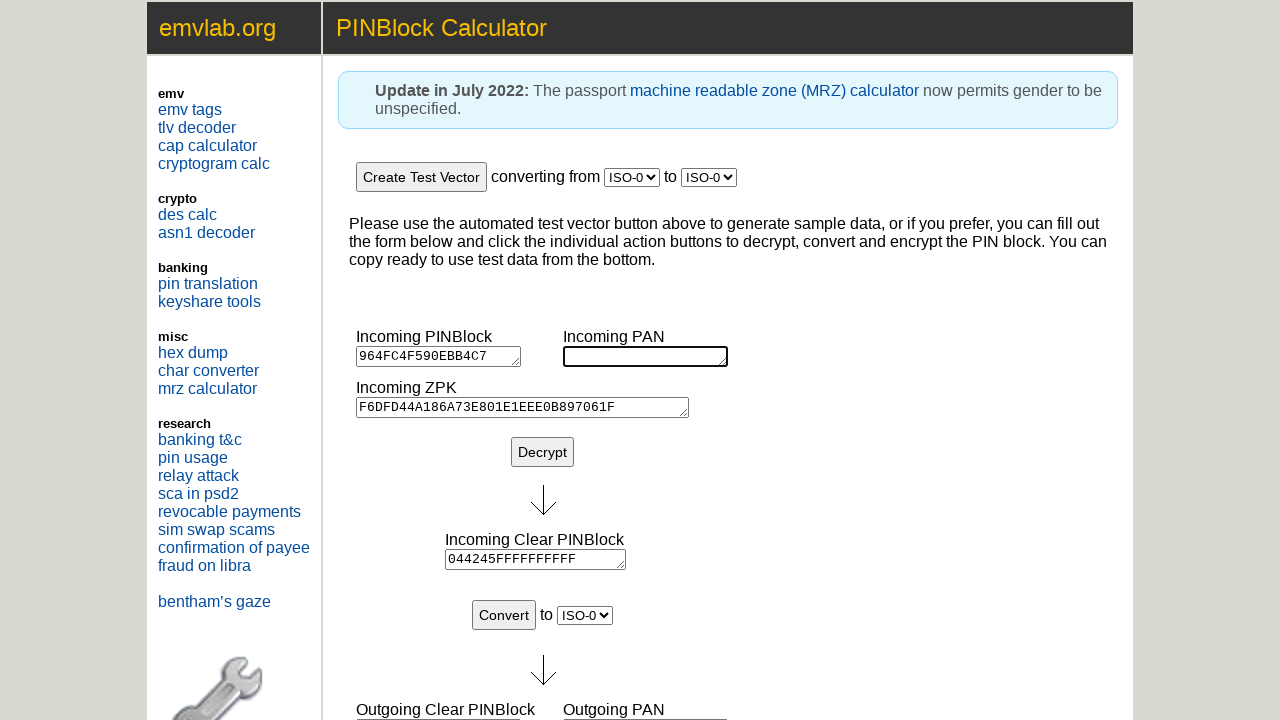

Filled PAN field with '0000246775866786' on #ipan
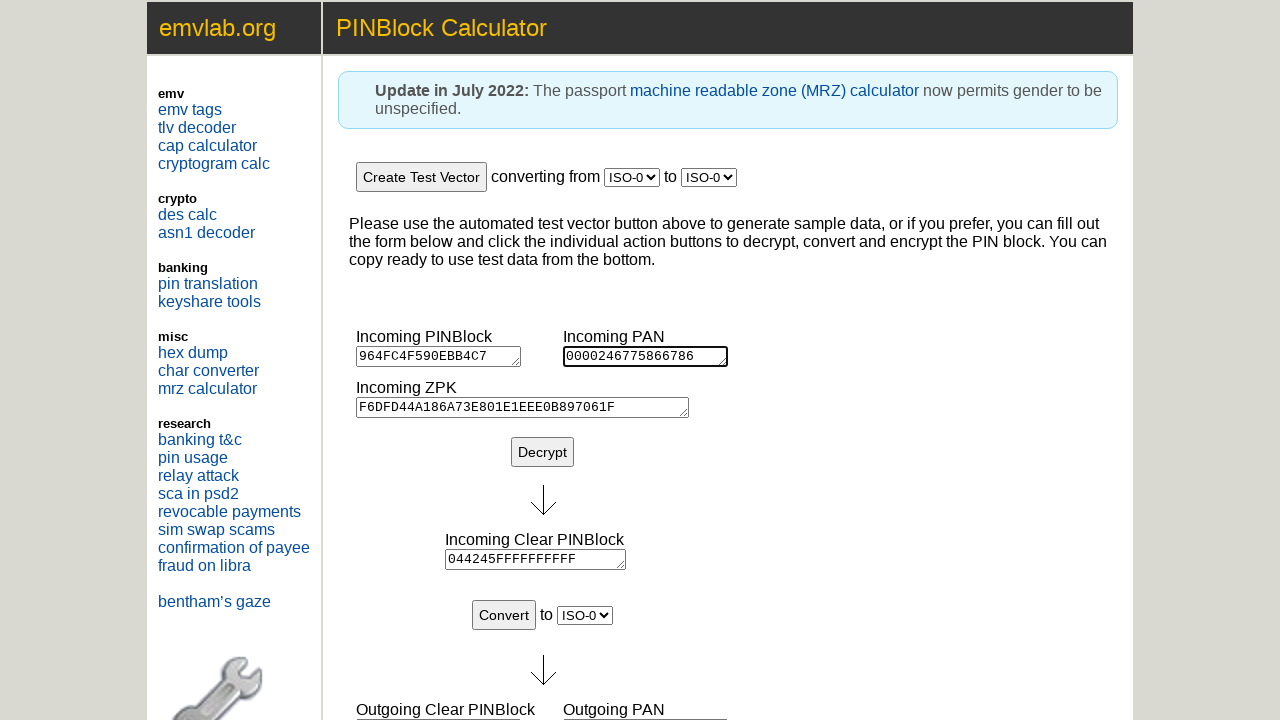

Clicked on ZPK input field at (523, 408) on #izpk
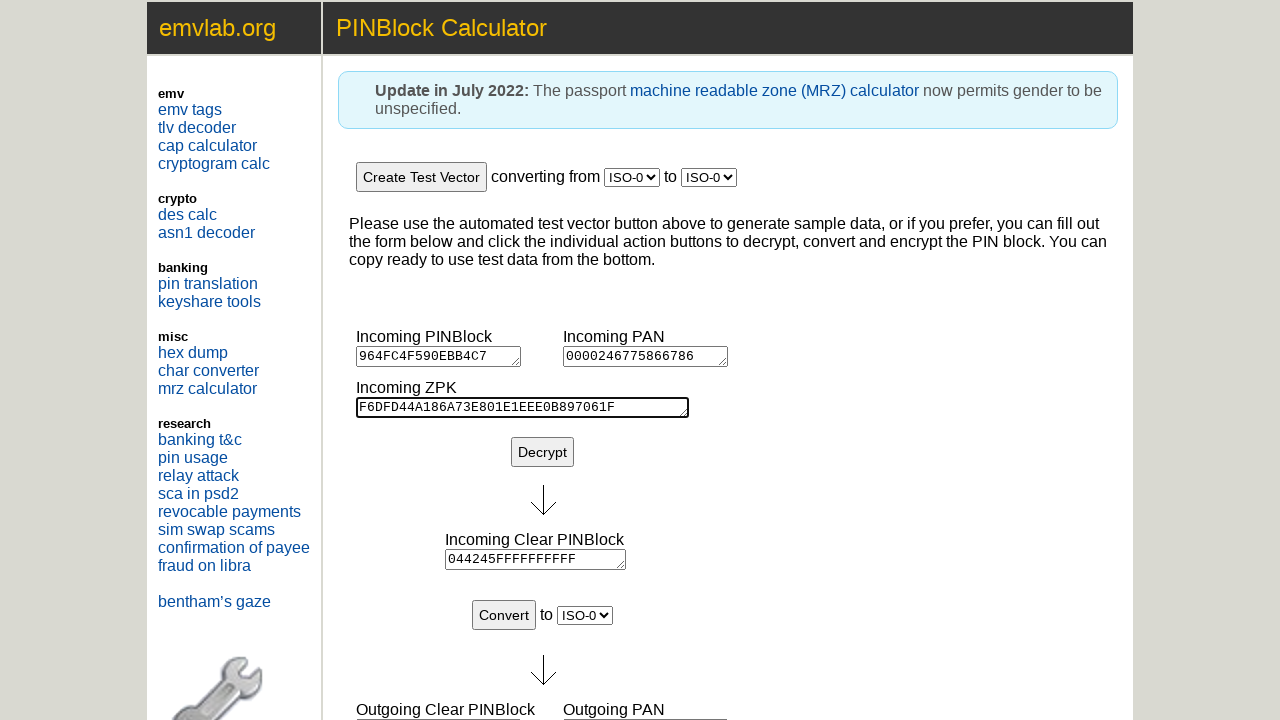

Cleared ZPK field on #izpk
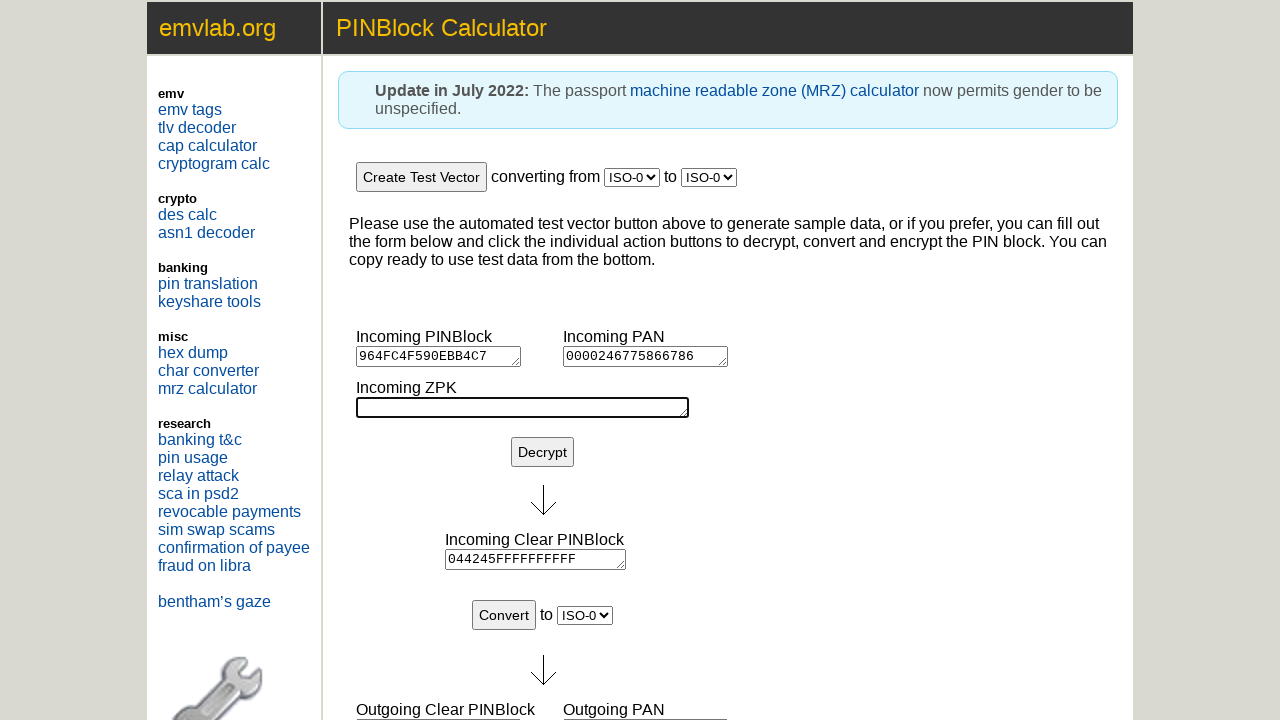

Filled ZPK field with '3A4CDC6100AED1401D27D5F380E658A4' on #izpk
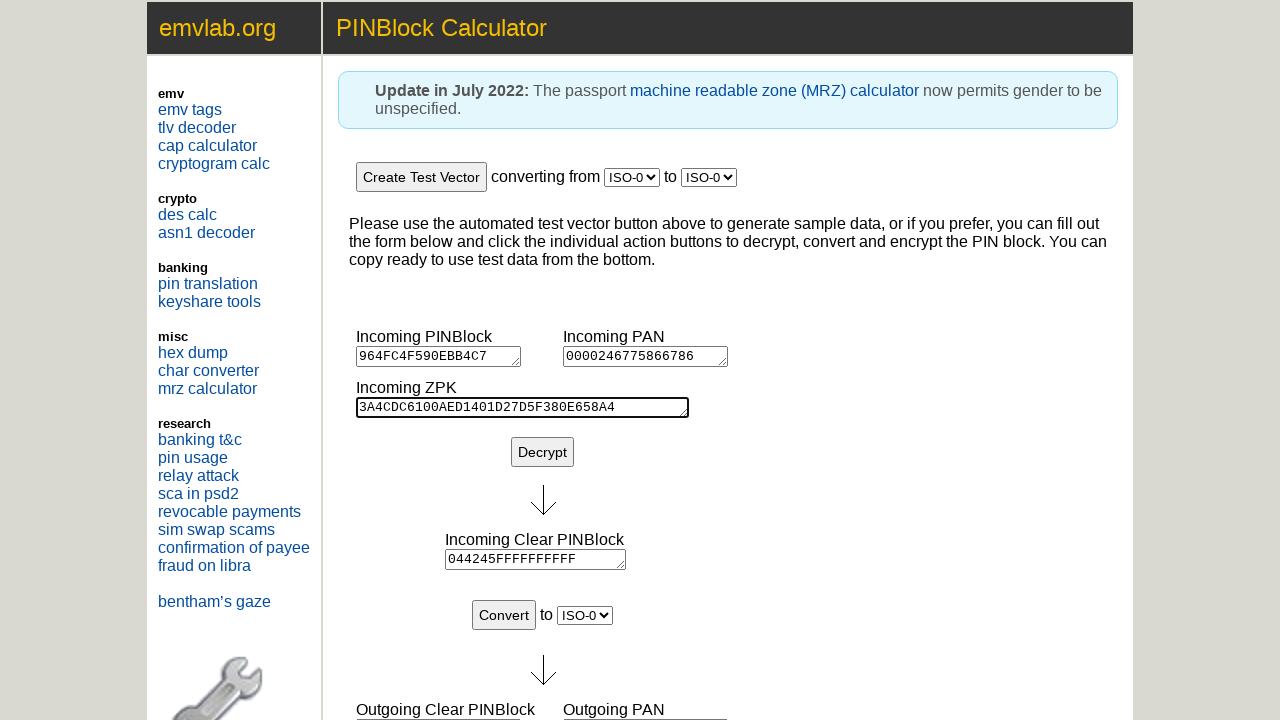

Clicked Decrypt button to decrypt PIN block at (542, 452) on internal:role=button[name="Decrypt"i]
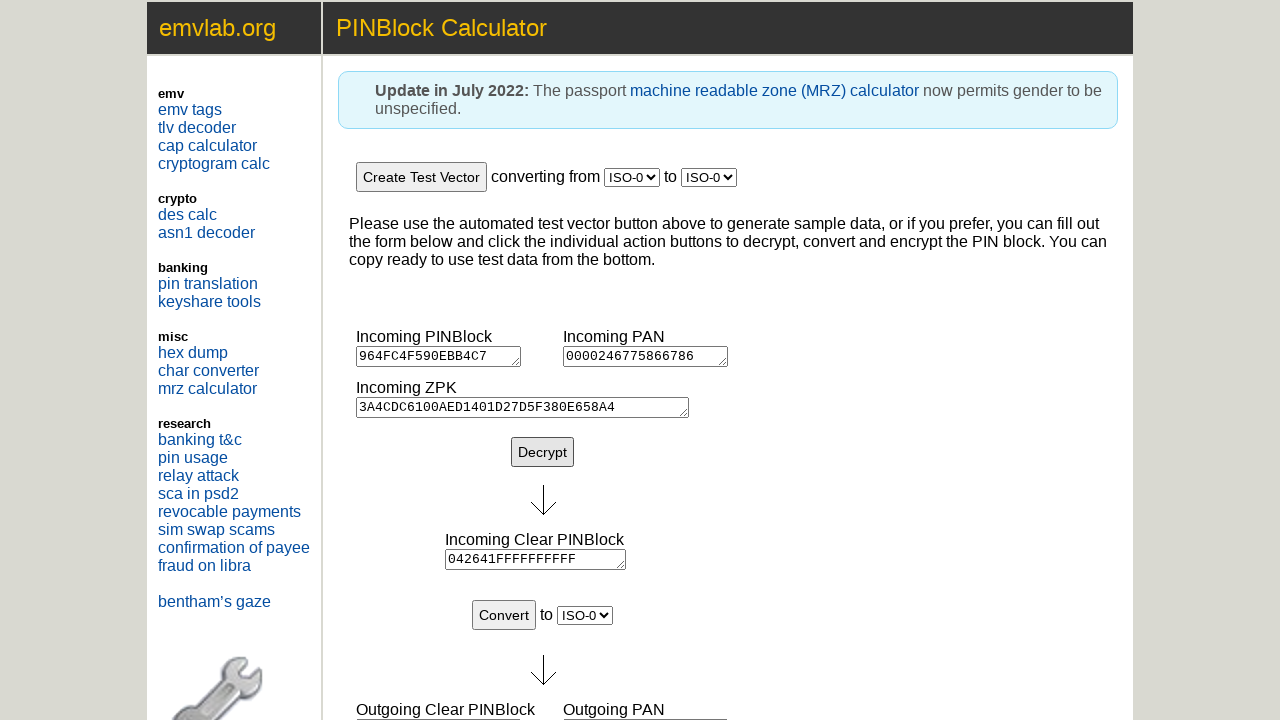

Decryption result appeared
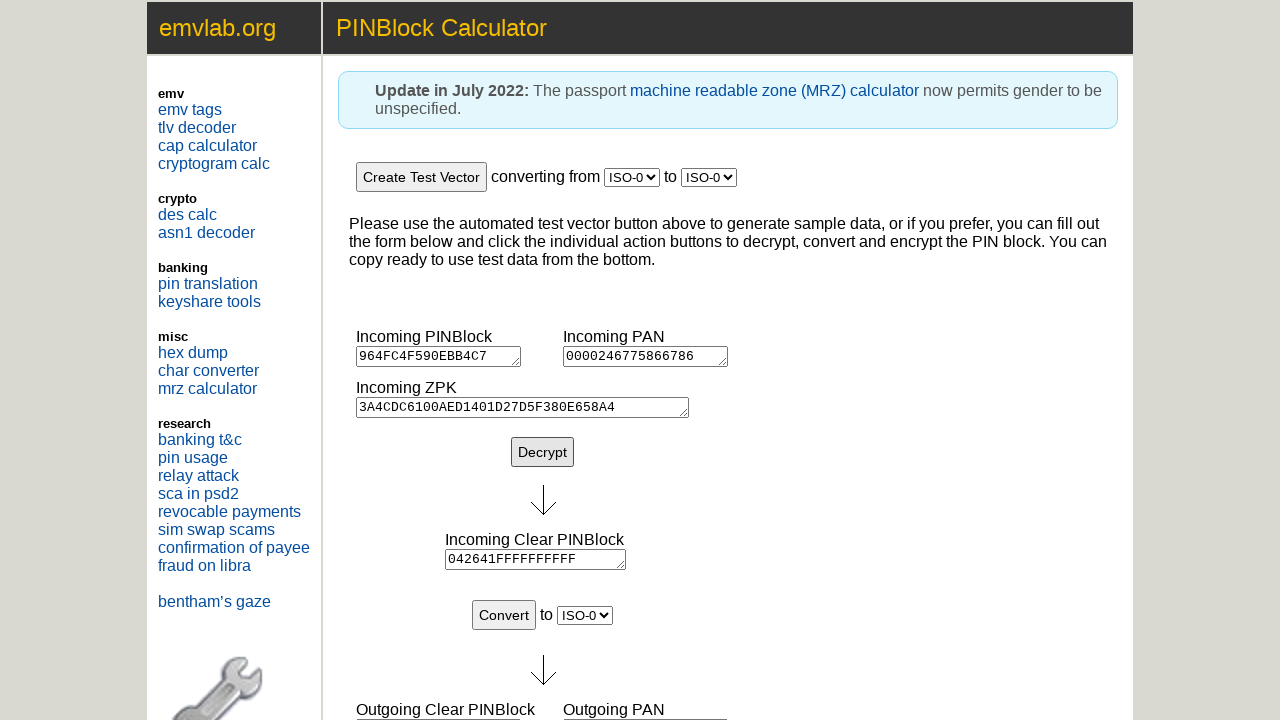

Clicked Convert button to convert PIN block format at (504, 615) on internal:role=button[name="Convert"i]
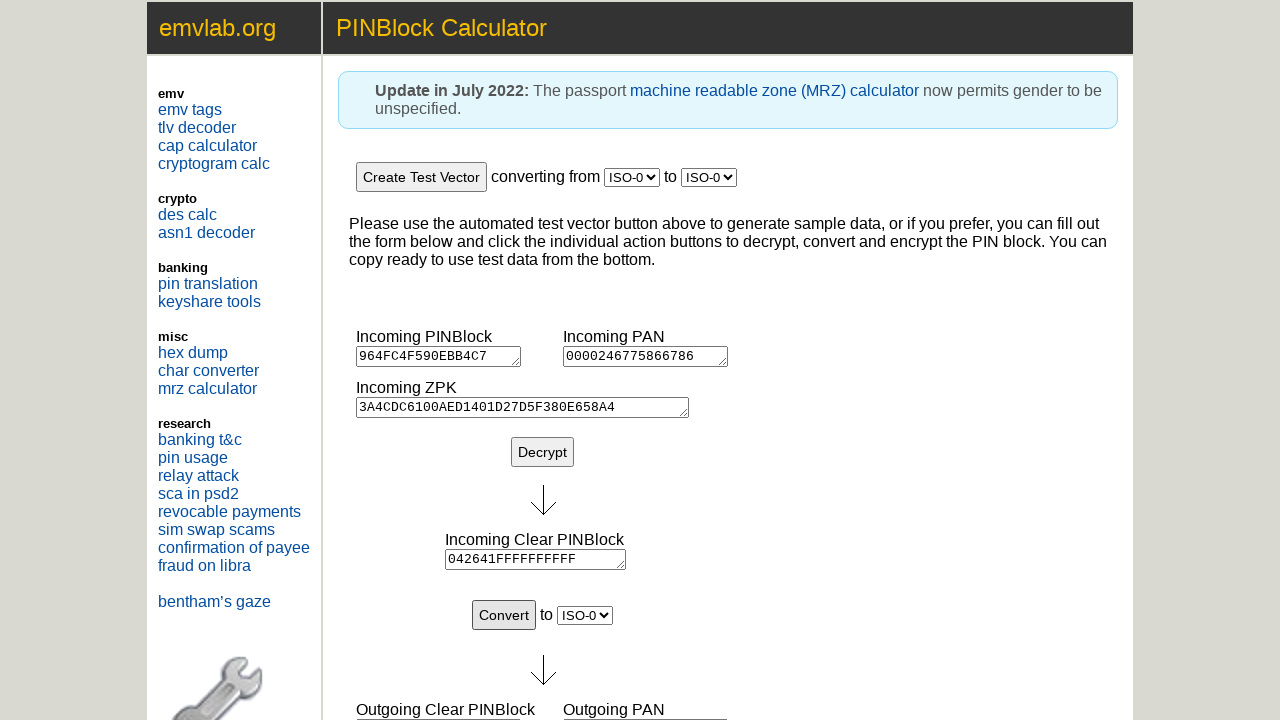

Clicked on output PAN field at (646, 361) on #opan
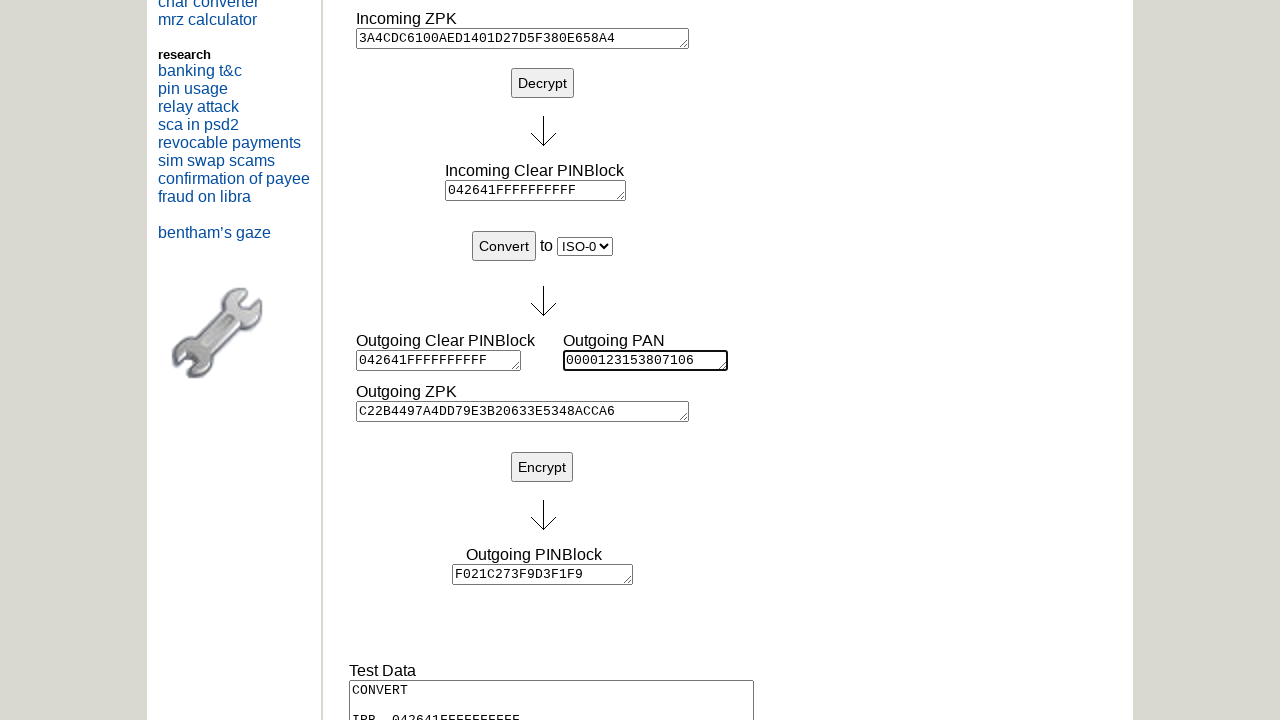

Cleared output PAN field on #opan
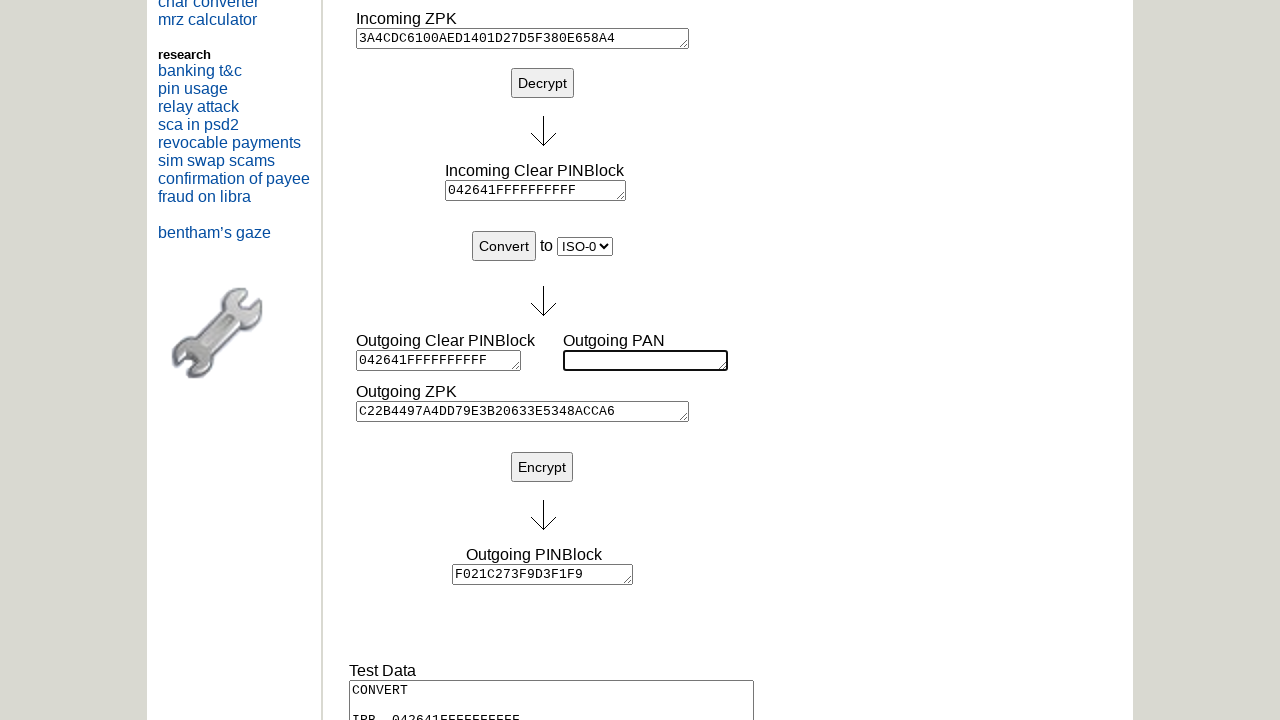

Filled output PAN field with '0000246775866786' on #opan
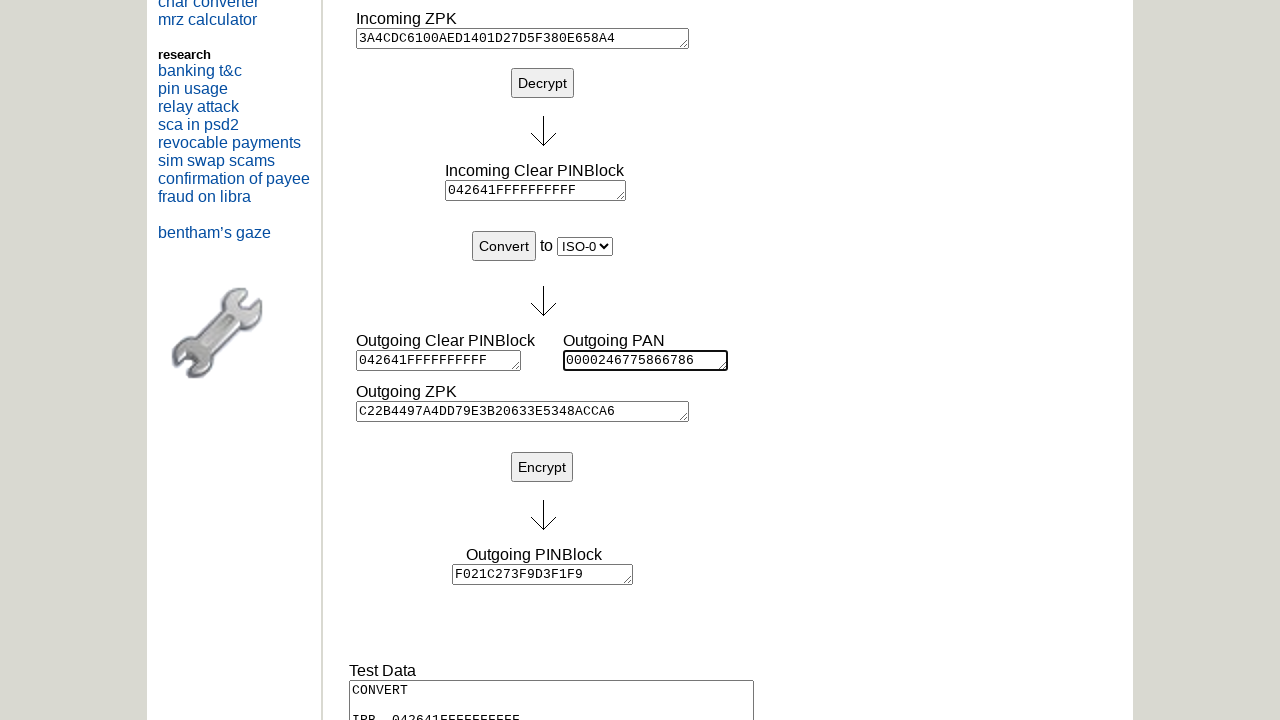

Cleared output ZPK field on #ozpk
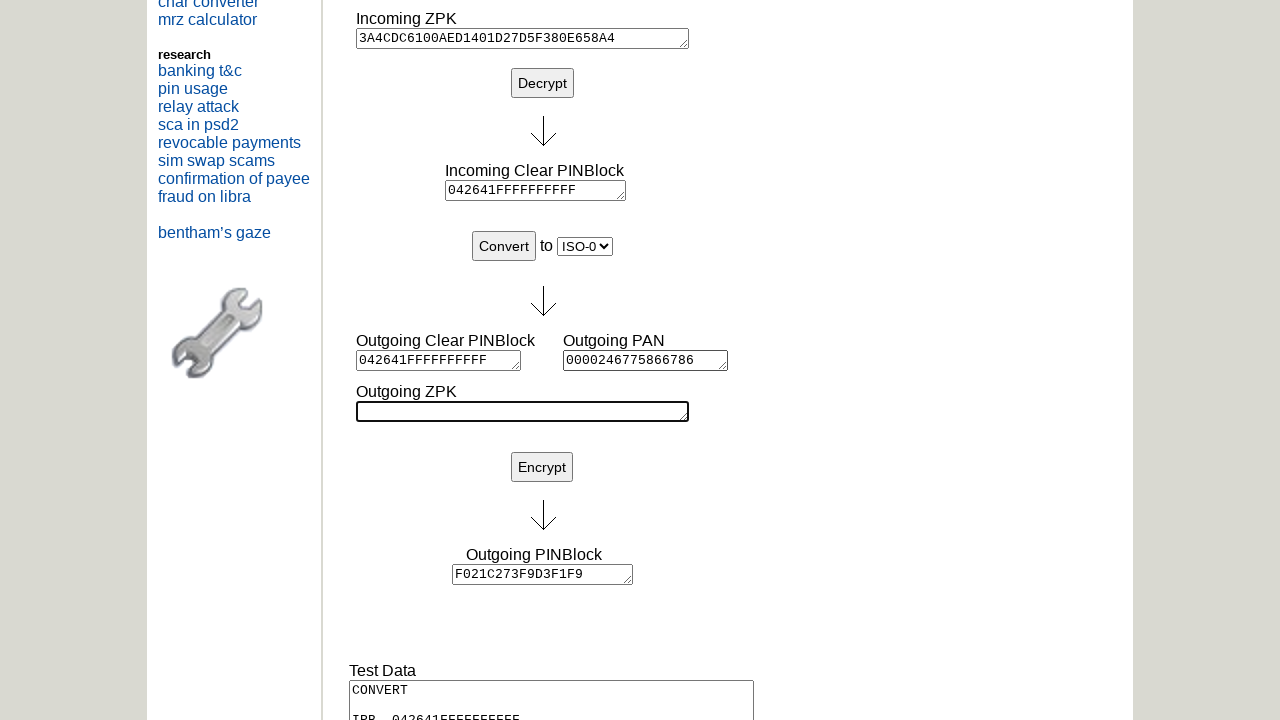

Filled output ZPK field with '3A4CDC6100AED1401D27D5F380E658A4' on #ozpk
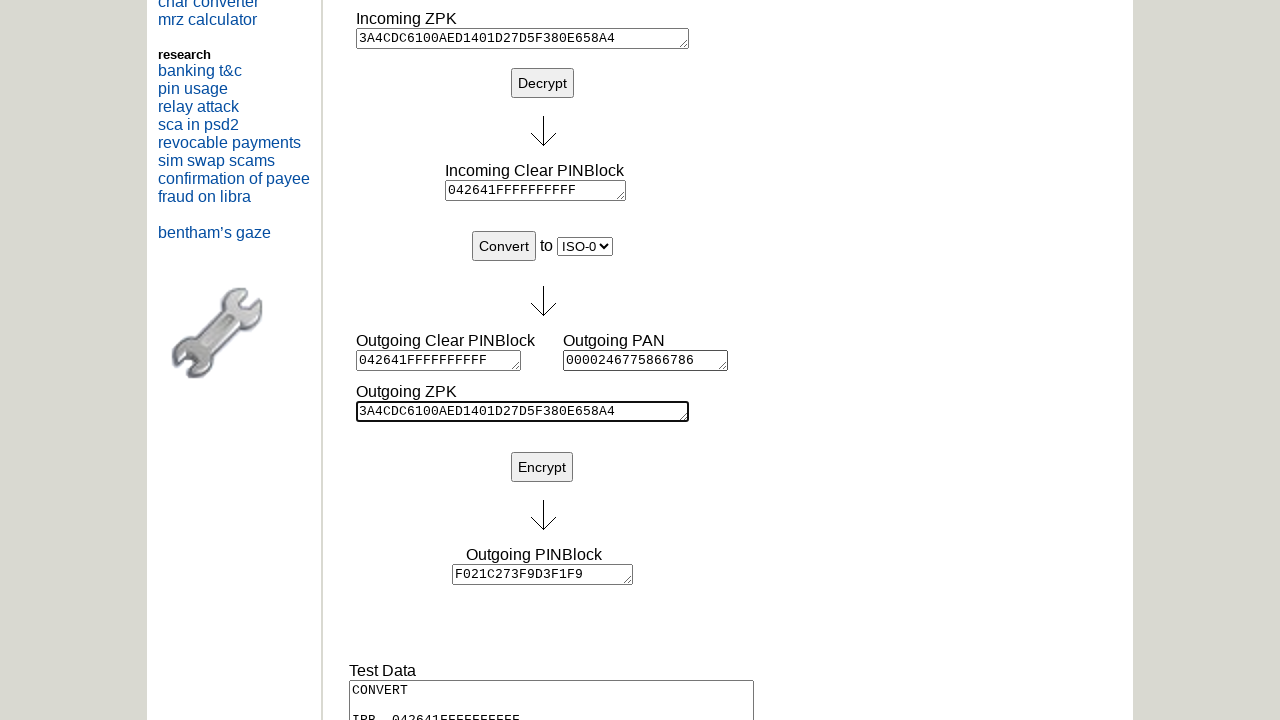

Clicked Encrypt button to encrypt converted PIN block at (542, 467) on internal:role=button[name="Encrypt"i]
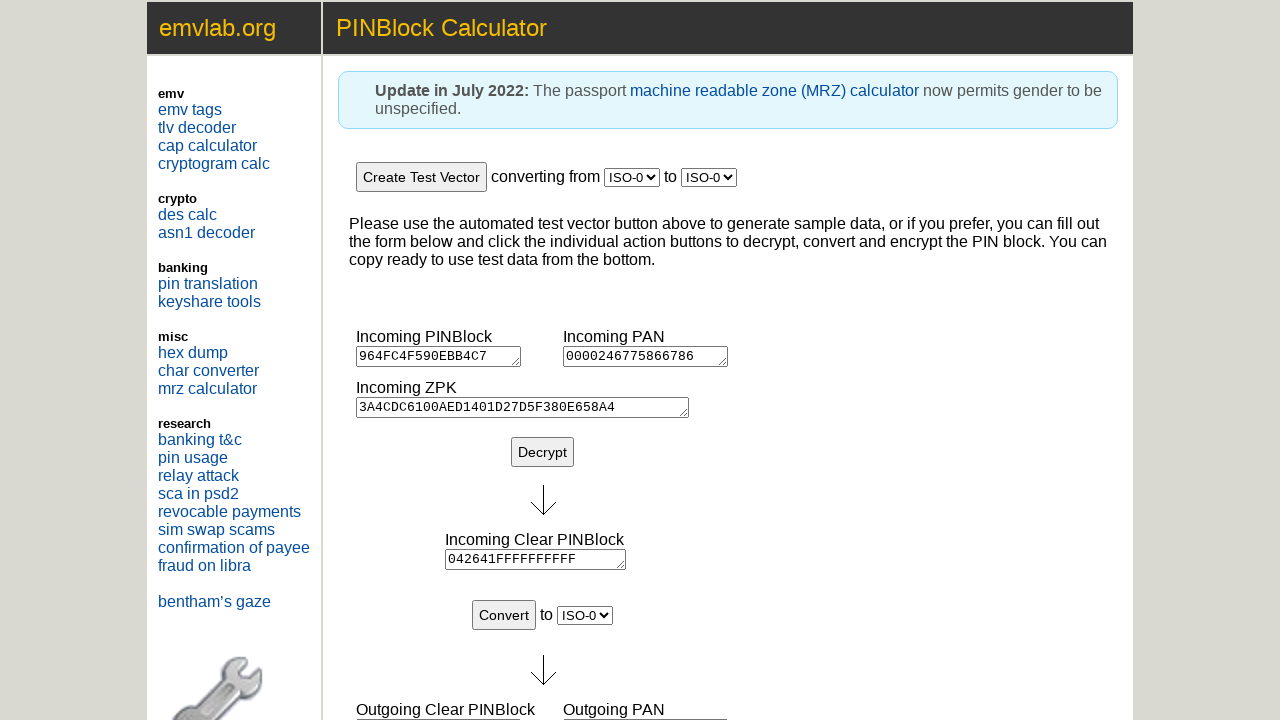

Encryption result appeared, encryption/decryption cycle complete
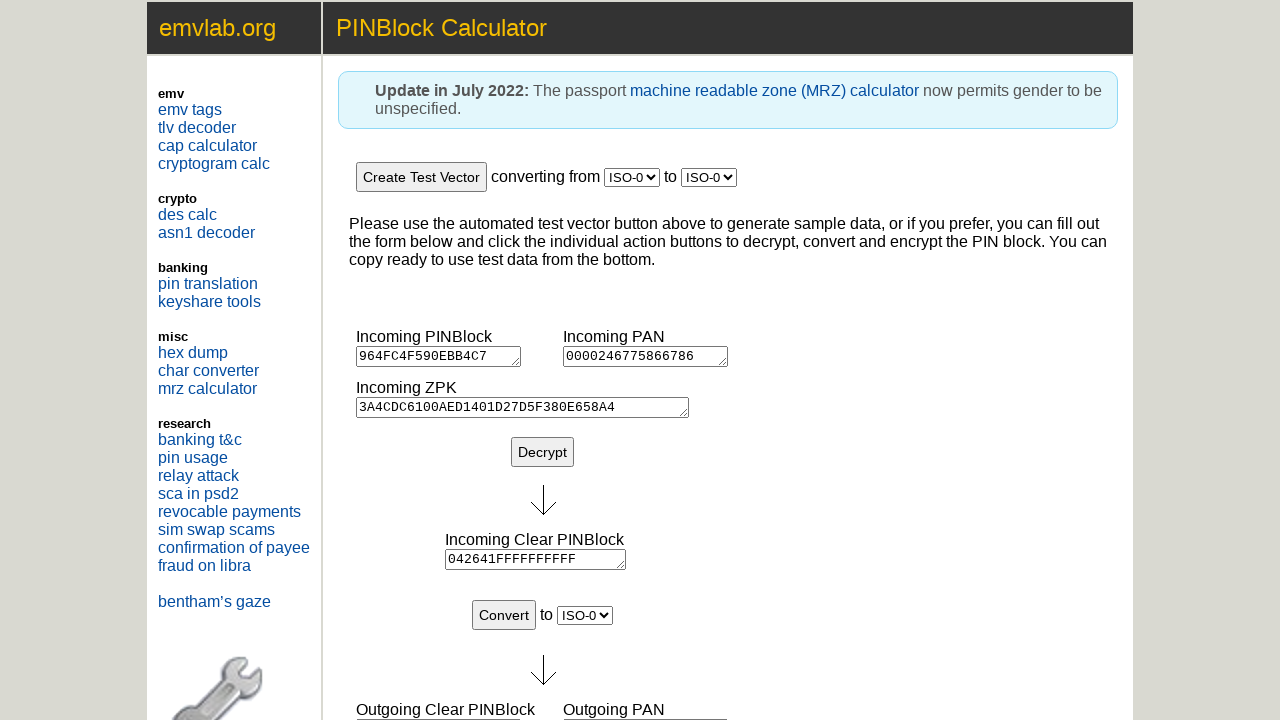

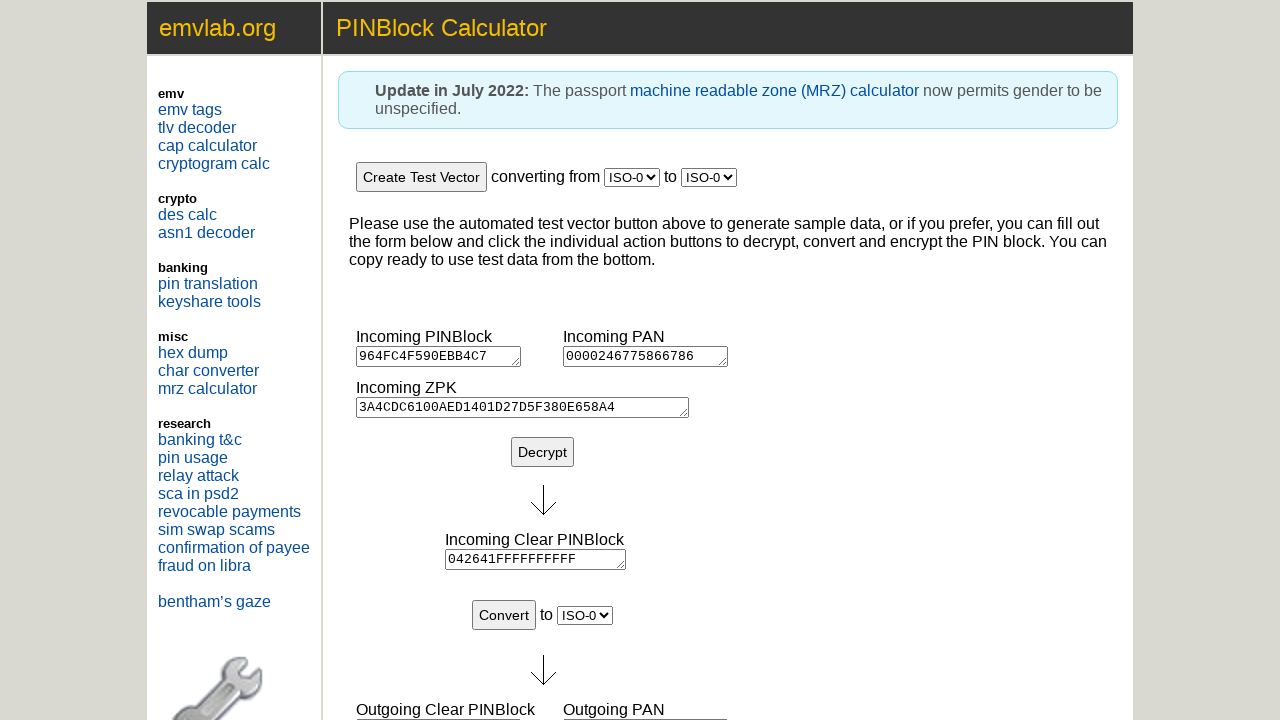